Tests checkbox functionality by clicking three checkboxes to select them, verifying their states, then clicking a reset button to uncheck all checkboxes and verifying they are unchecked.

Starting URL: https://qa-practice.netlify.app/checkboxes

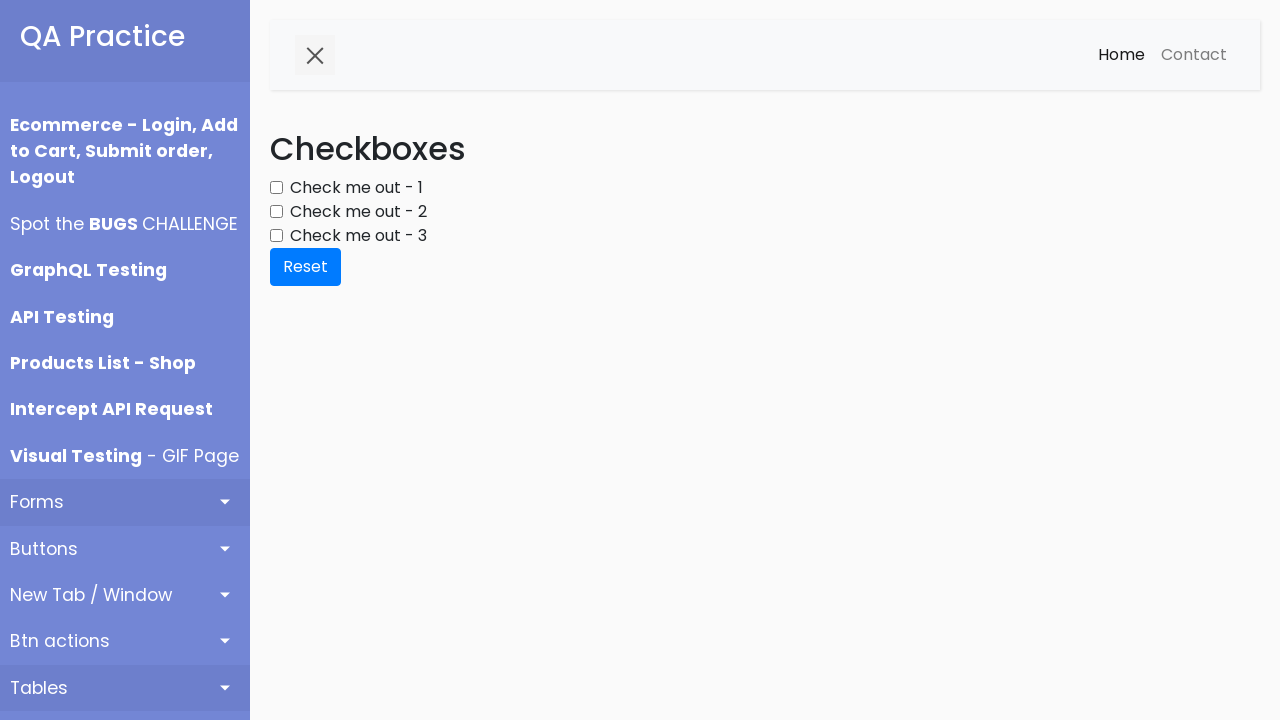

Verified checkbox 1 is initially unchecked
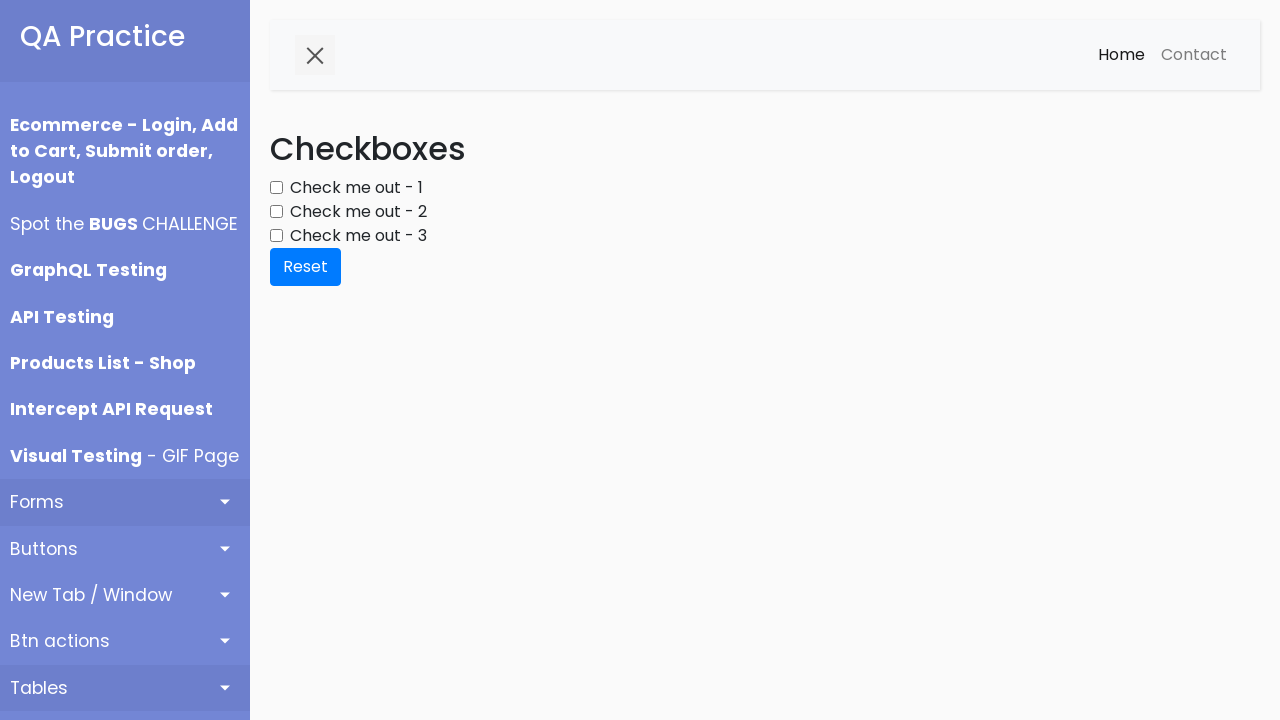

Clicked checkbox 1 at (276, 188) on #checkbox1
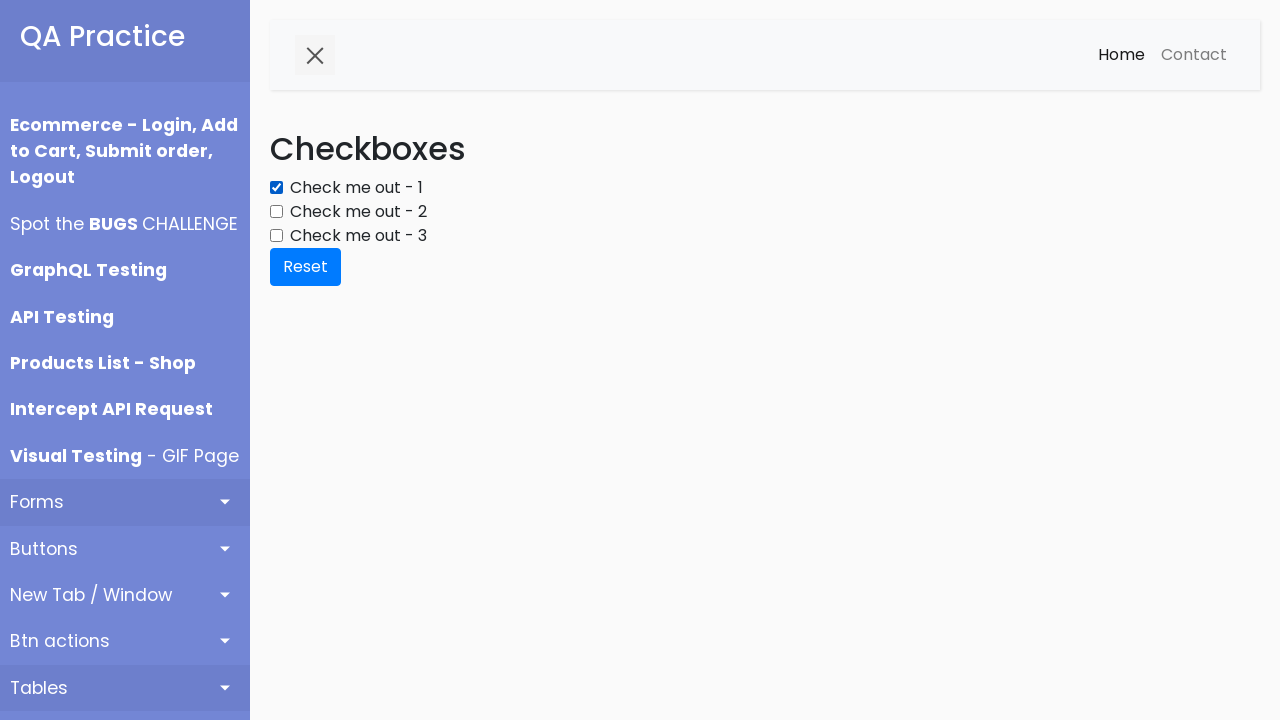

Verified checkbox 1 is now checked
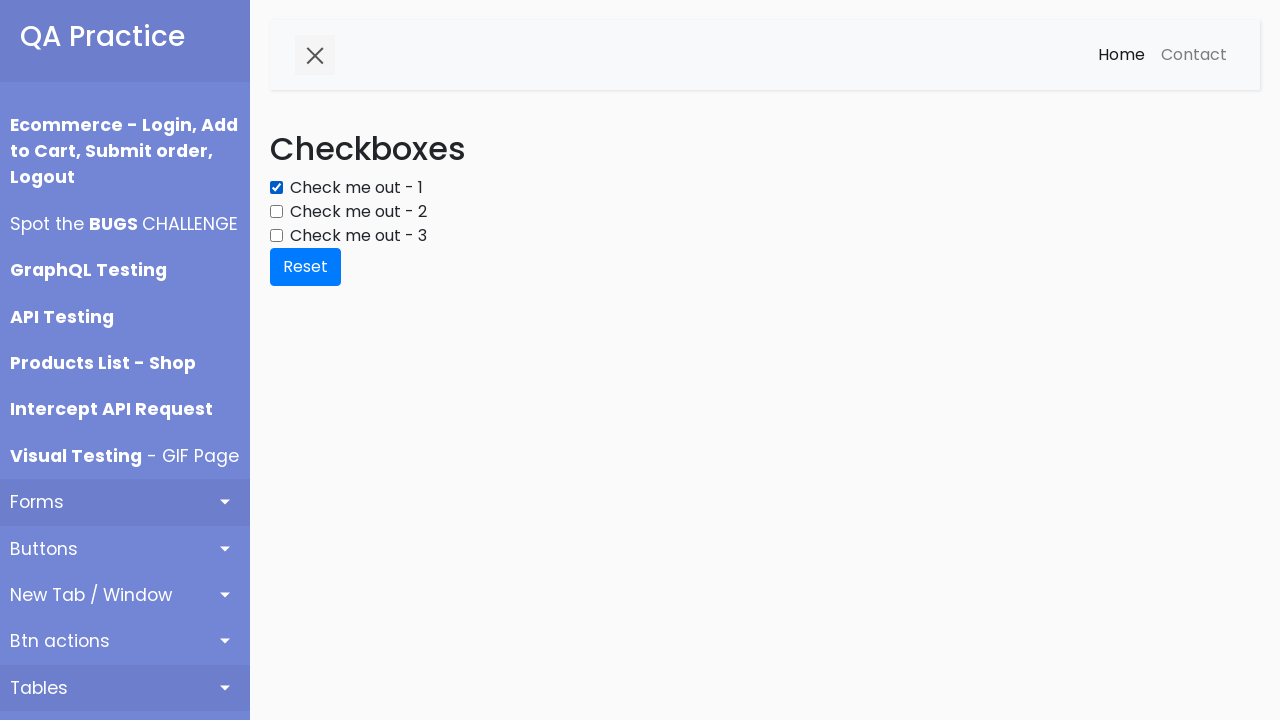

Verified checkbox 2 is initially unchecked
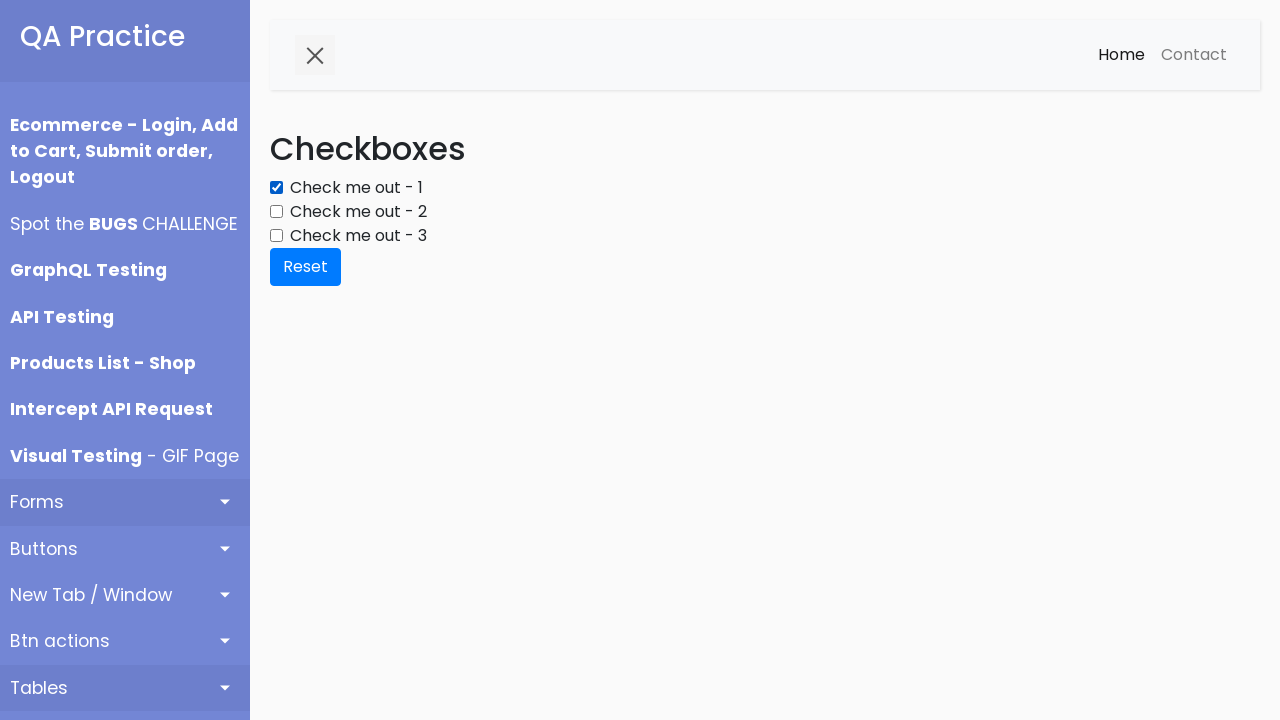

Clicked checkbox 2 at (276, 212) on #checkbox2
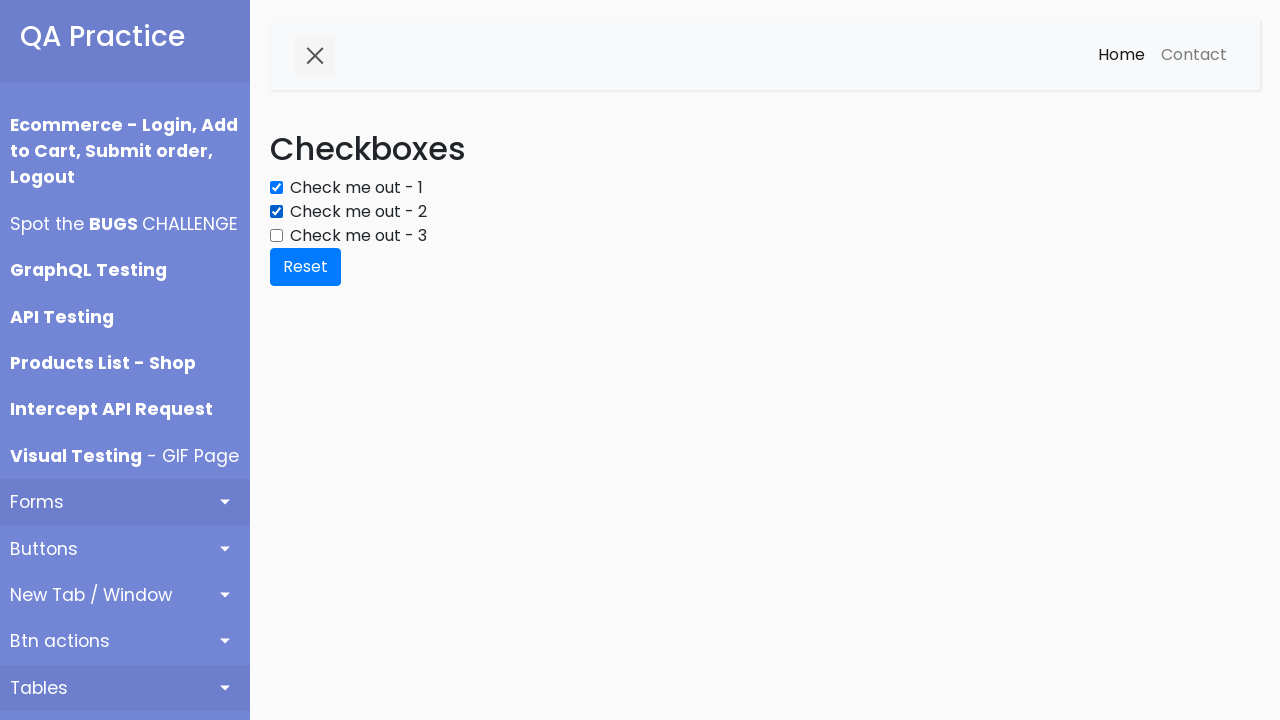

Verified checkbox 2 is now checked
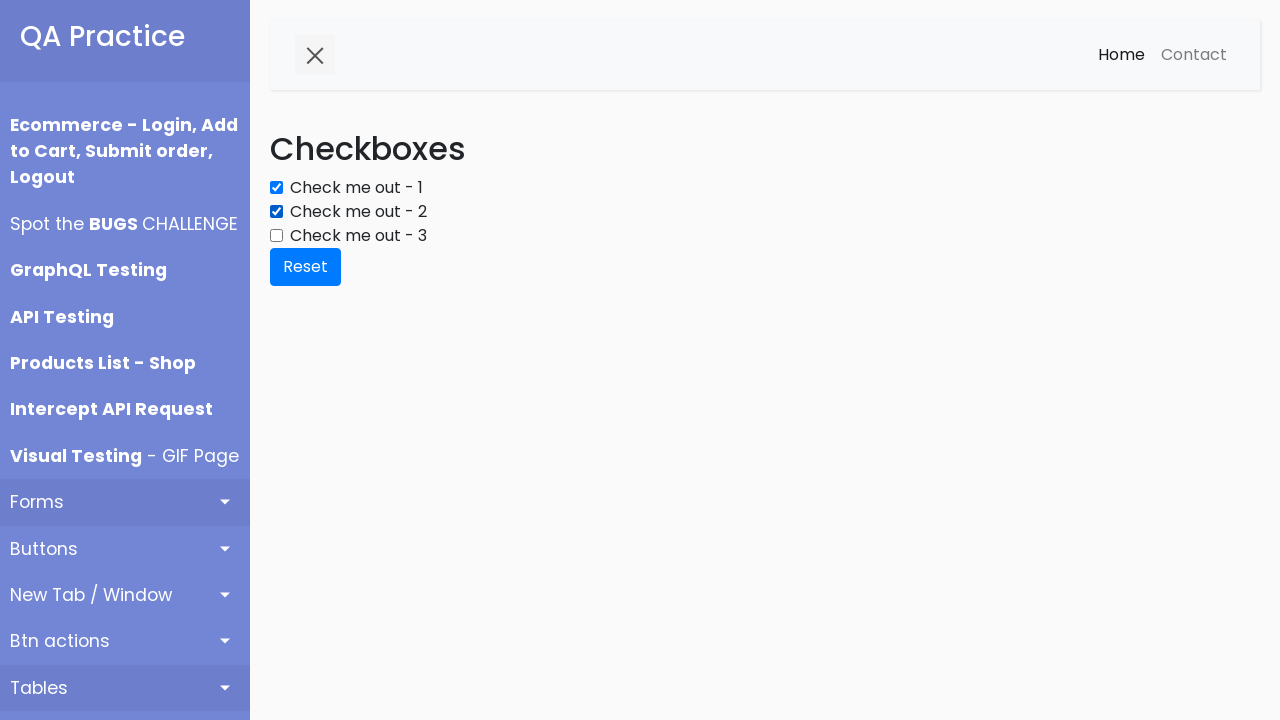

Verified checkbox 3 is initially unchecked
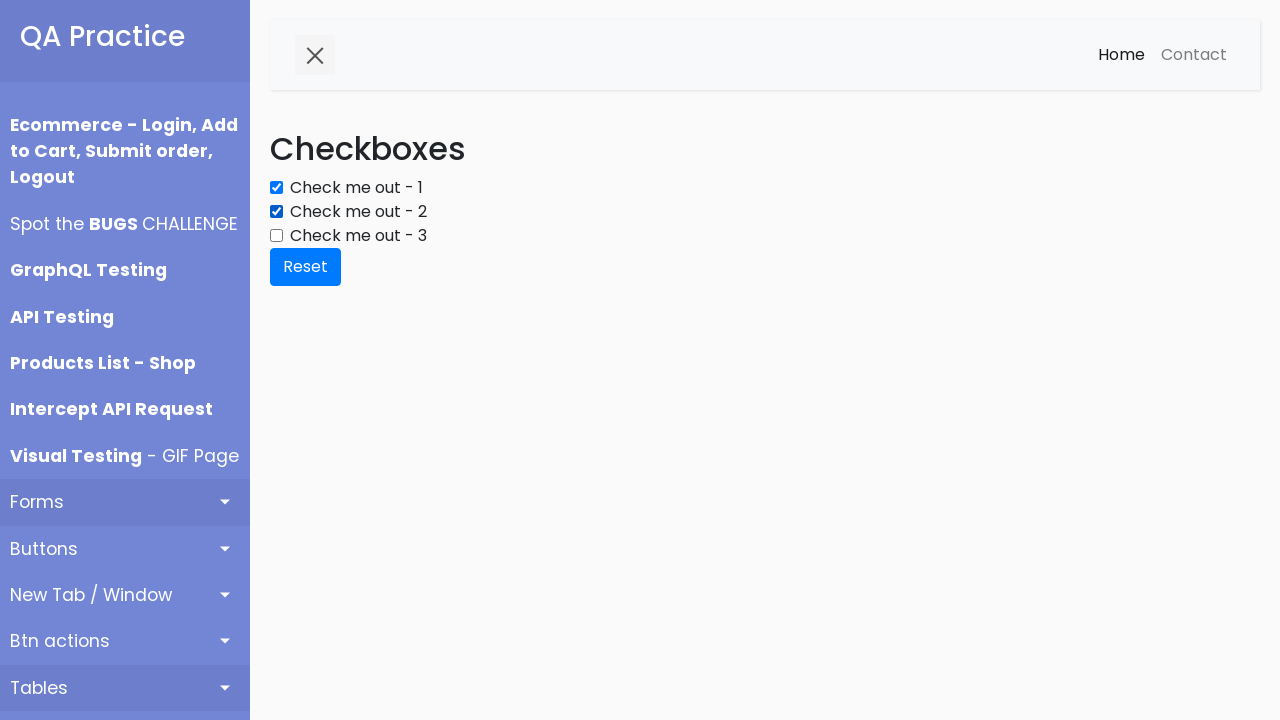

Clicked checkbox 3 at (276, 236) on #checkbox3
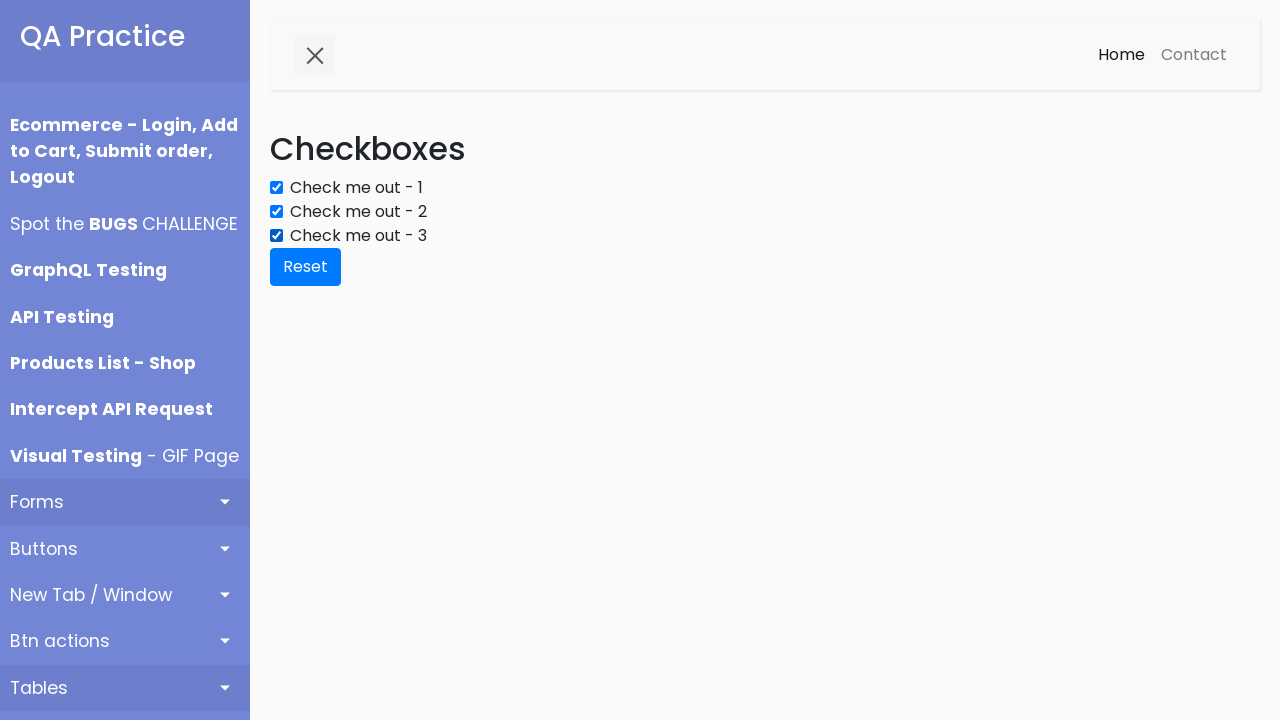

Verified checkbox 3 is now checked
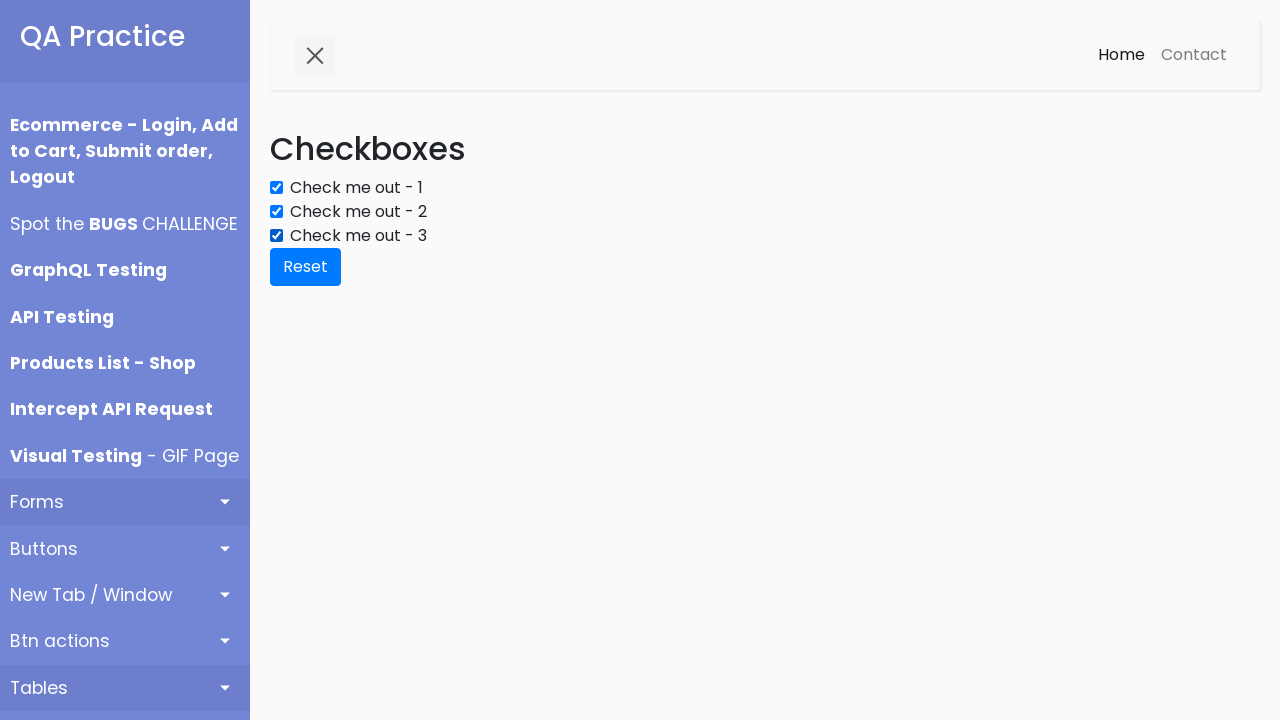

Clicked reset button to uncheck all checkboxes at (306, 267) on button[type='reset']
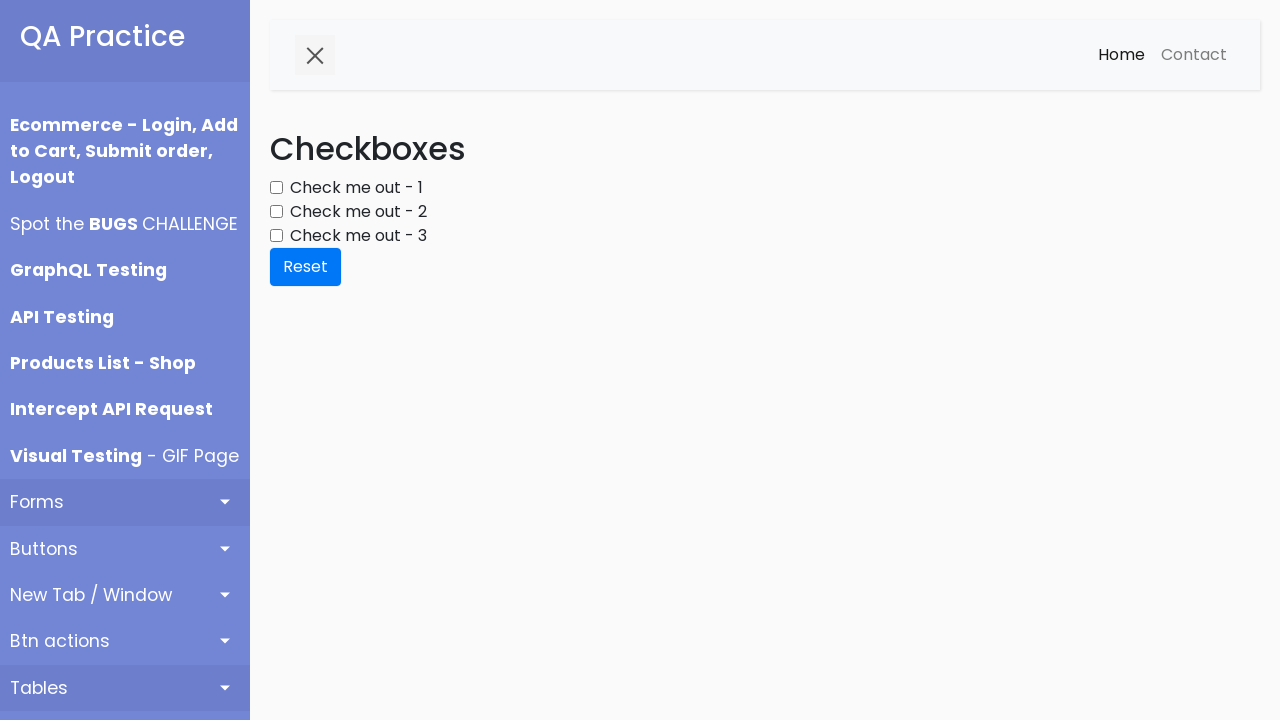

Verified checkbox 1 is unchecked after reset
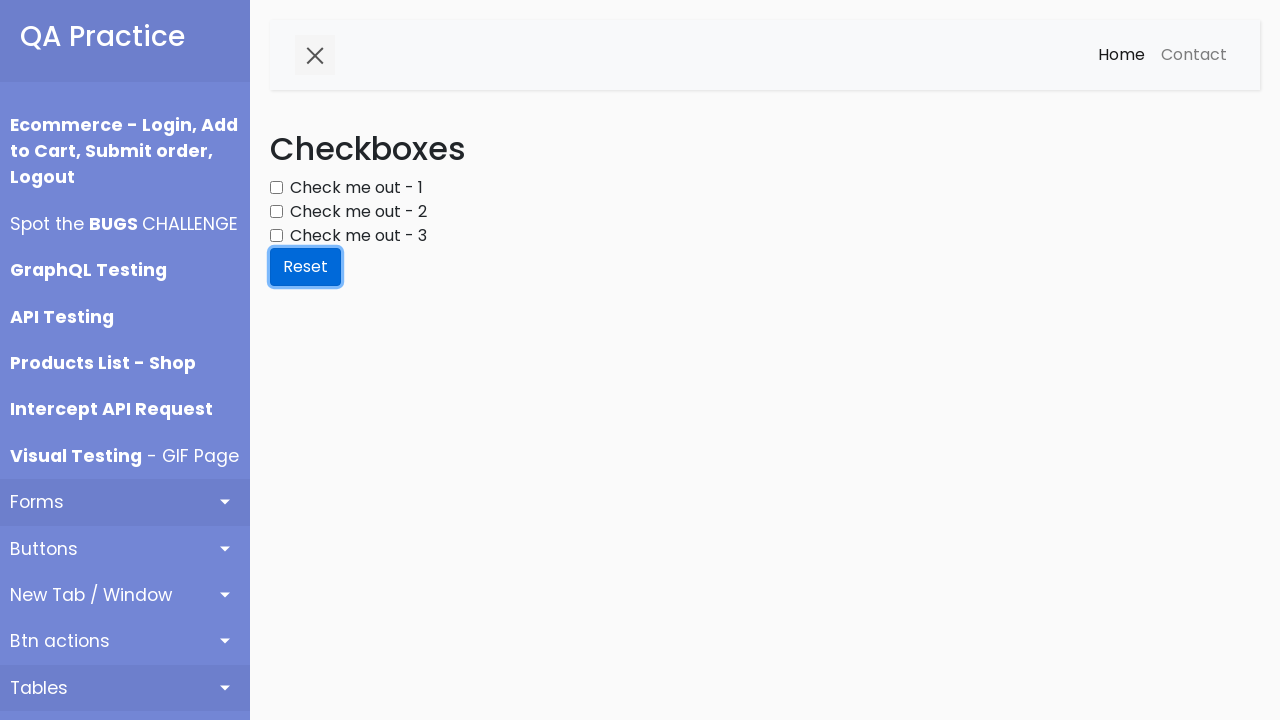

Verified checkbox 2 is unchecked after reset
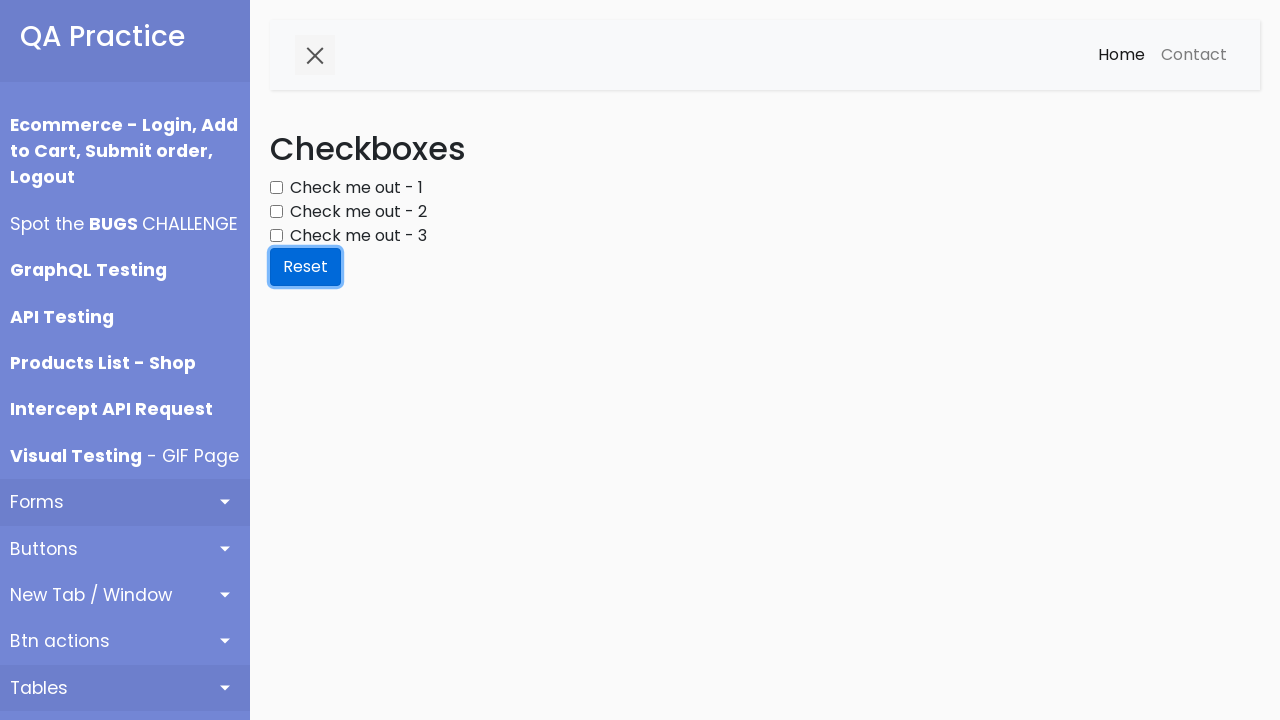

Verified checkbox 3 is unchecked after reset
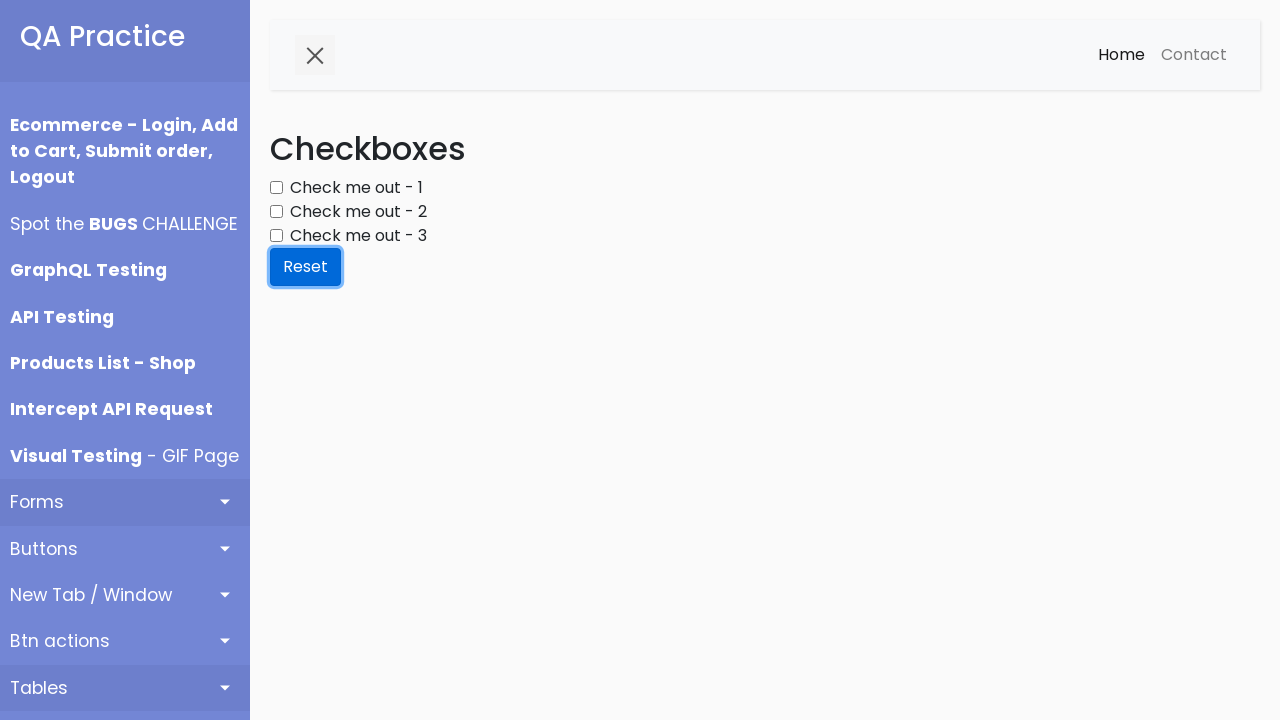

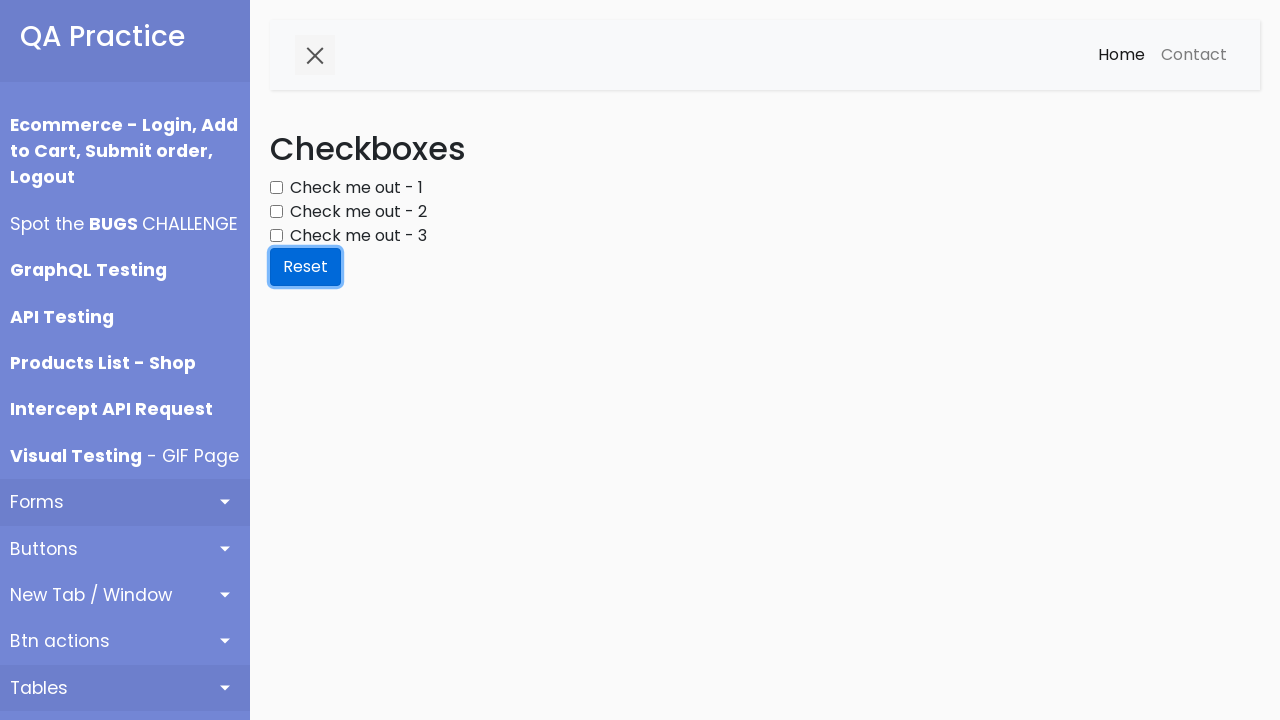